Tests window handling by clicking an Open button and verifying that a new window/tab opens with a different URL

Starting URL: https://www.leafground.com/window.xhtml

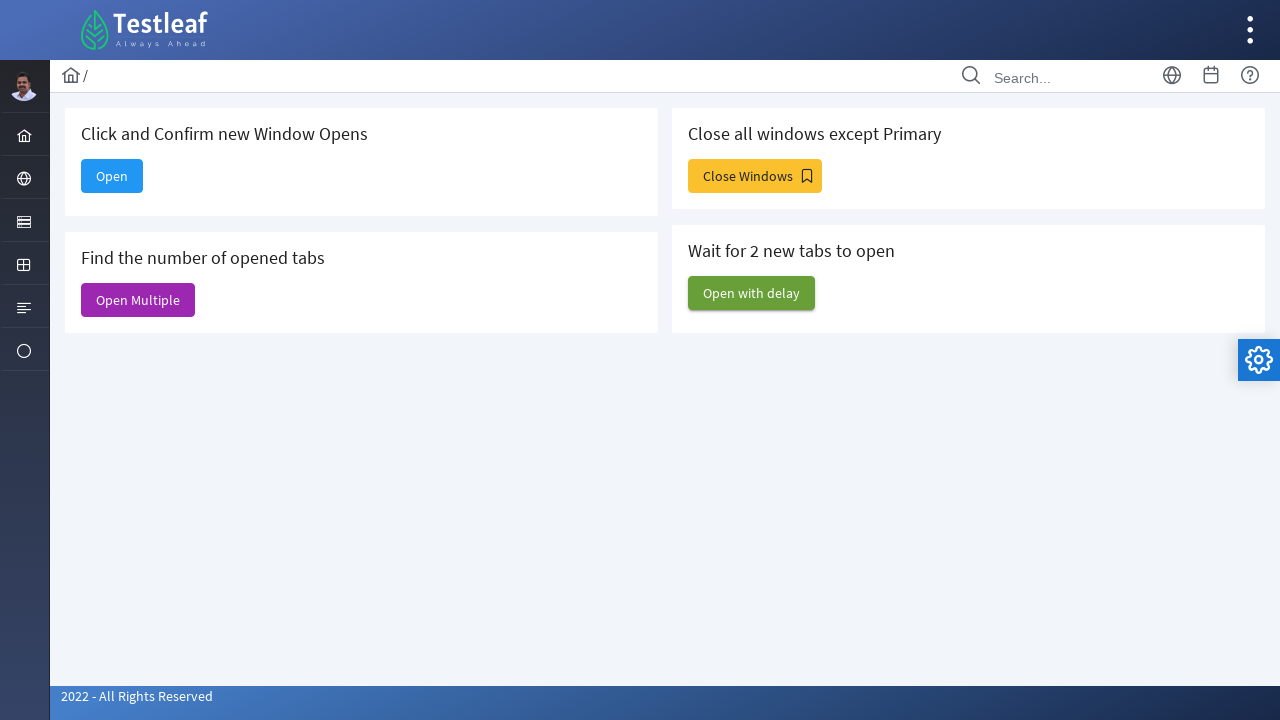

Clicked the Open button to trigger window/tab opening at (112, 176) on xpath=//span[@class='ui-button-text ui-c' and text()='Open']
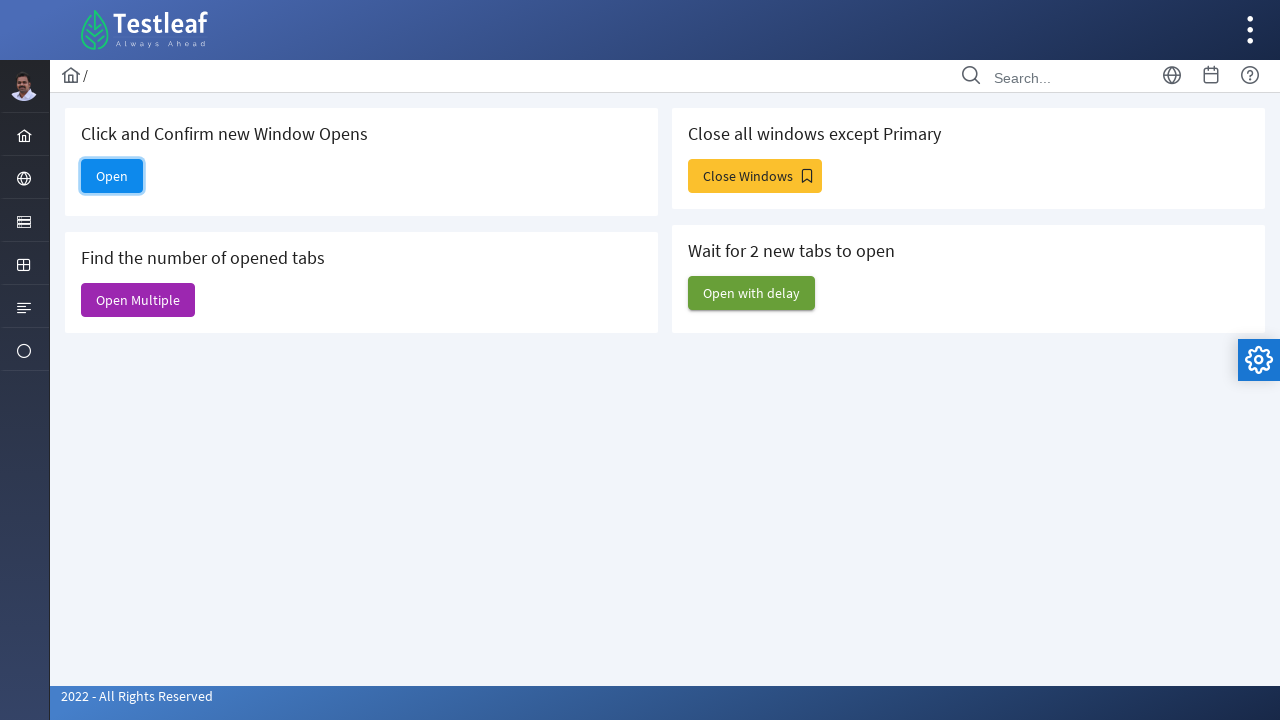

Clicked Open button and waited for new page to open at (112, 176) on xpath=//span[@class='ui-button-text ui-c' and text()='Open']
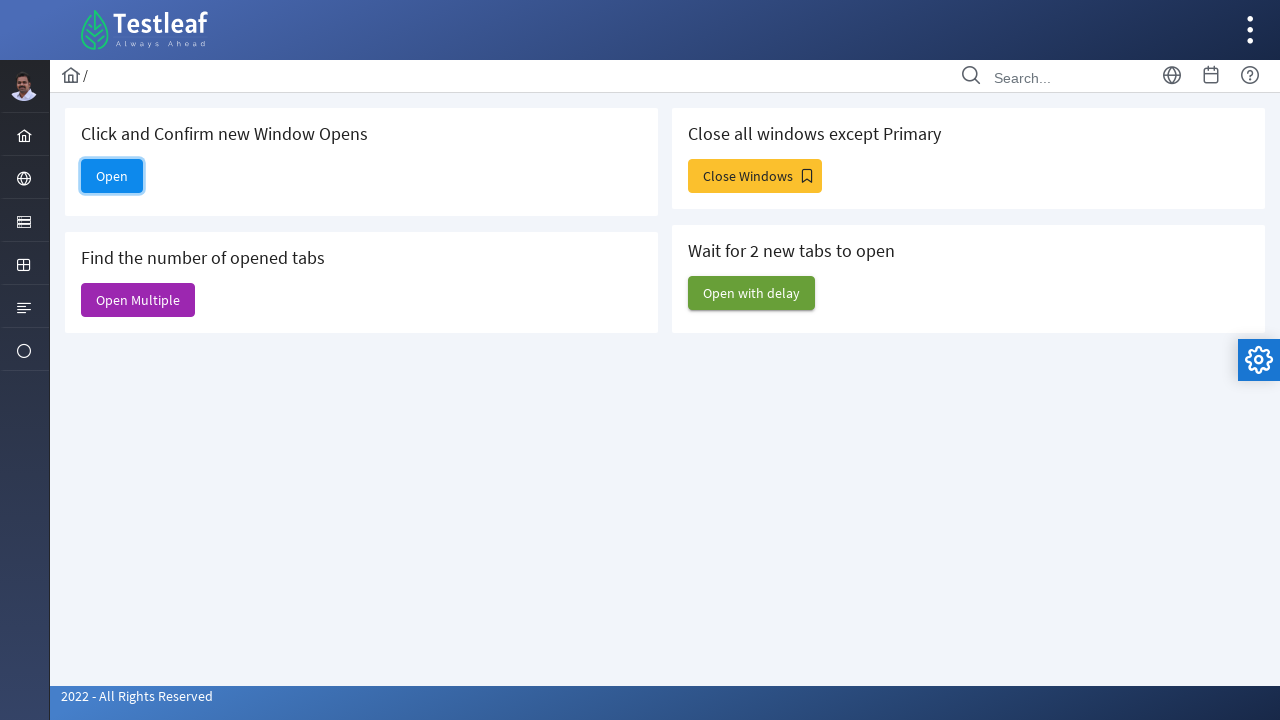

Captured reference to new page/tab
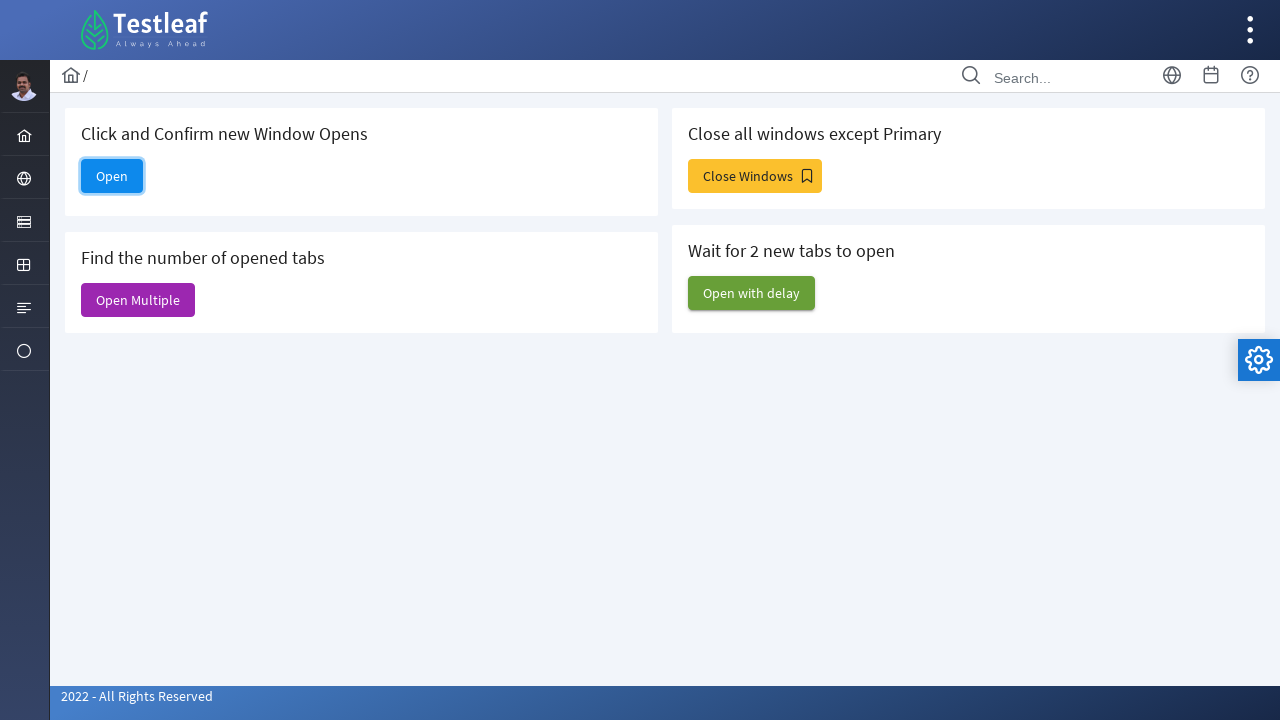

Retrieved new page URL: https://www.leafground.com/dashboard.xhtml
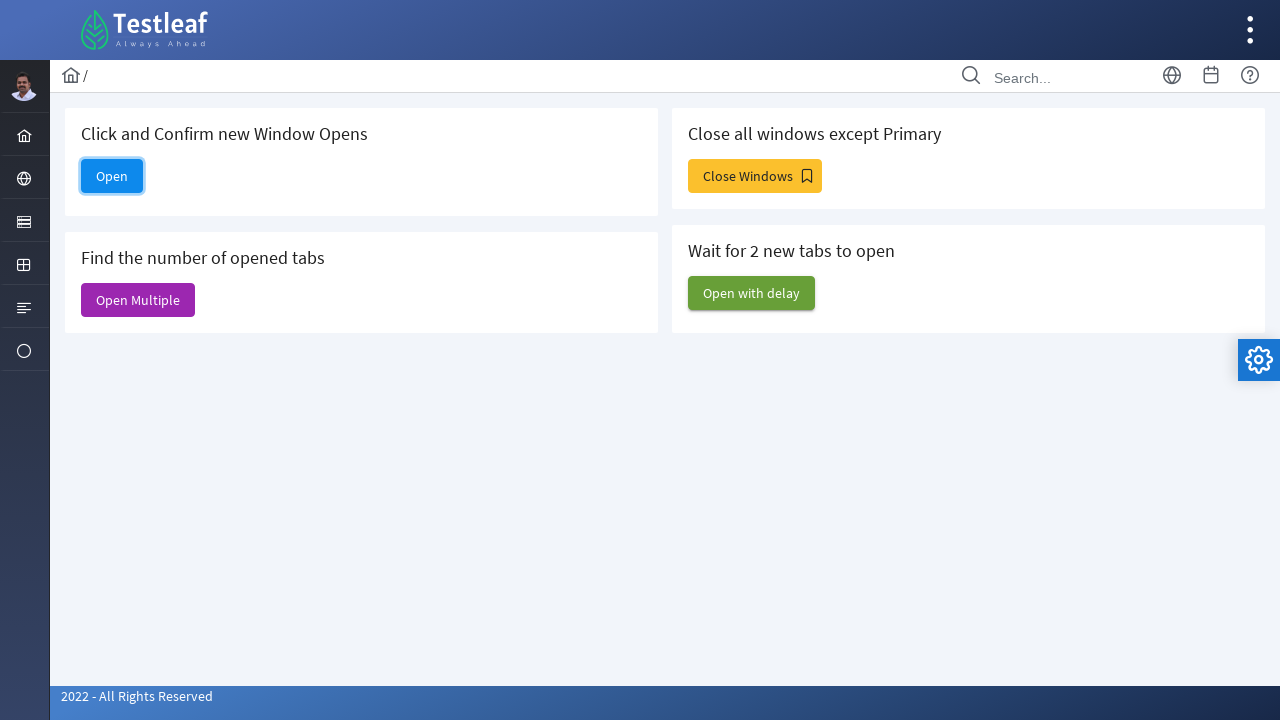

Verified that no redirect occurred after button click
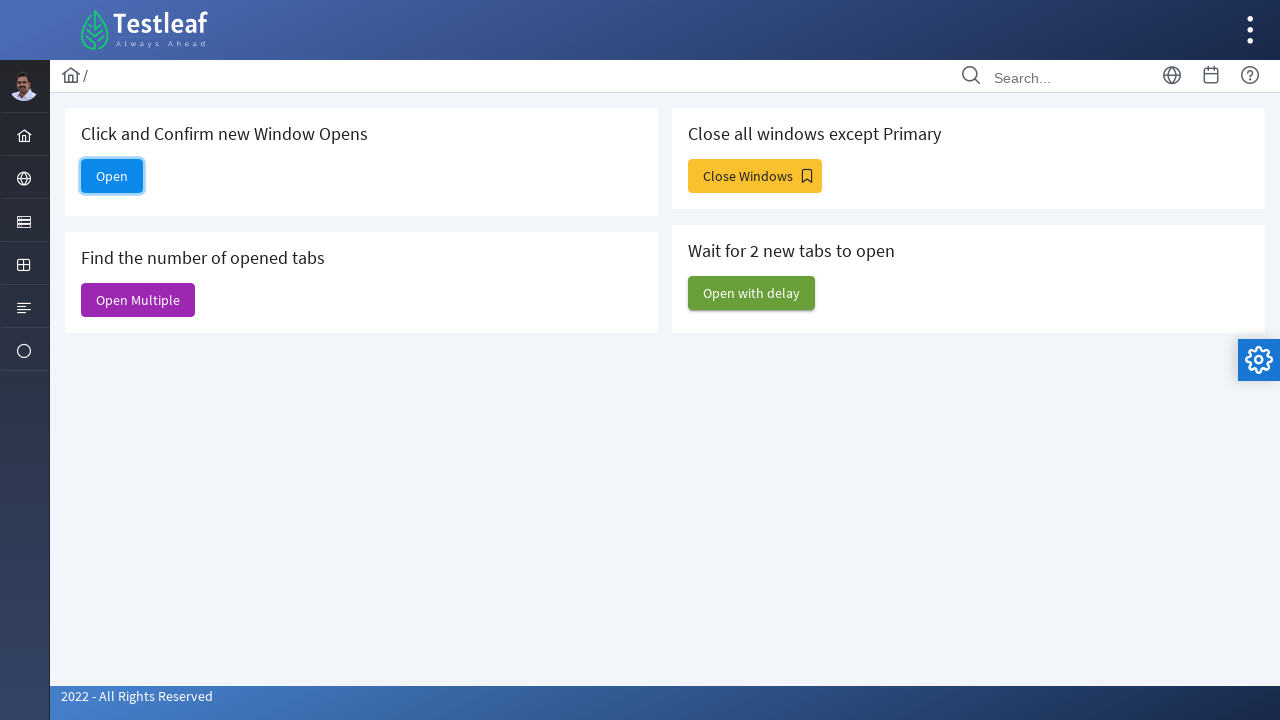

Closed the new page/tab
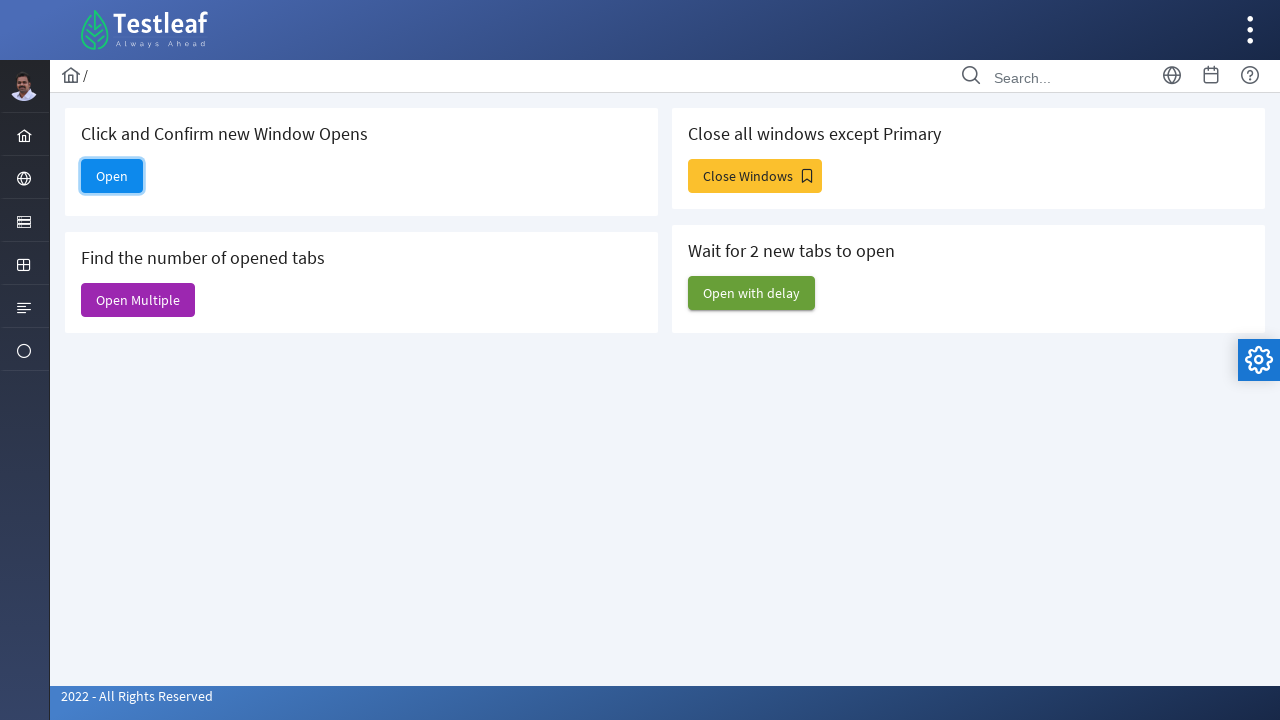

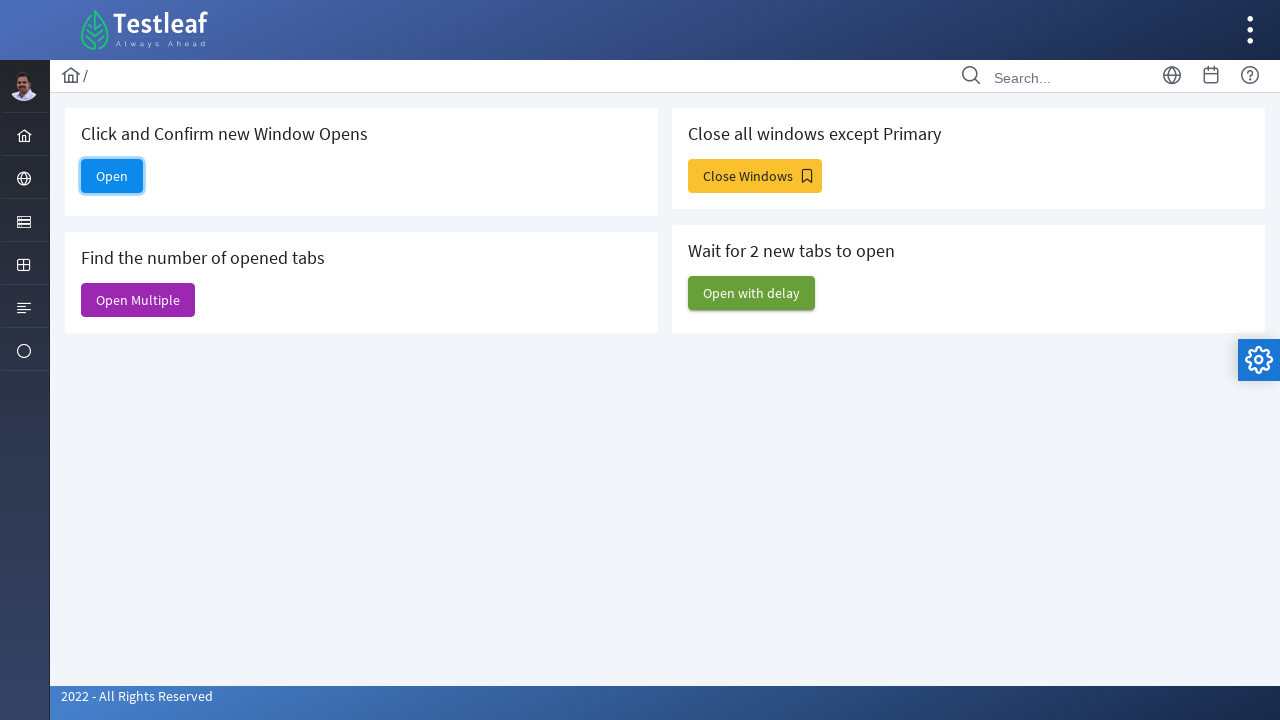